Navigates to Avenue Code website and verifies the page title contains the expected company name and tagline.

Starting URL: https://www.avenuecode.com/

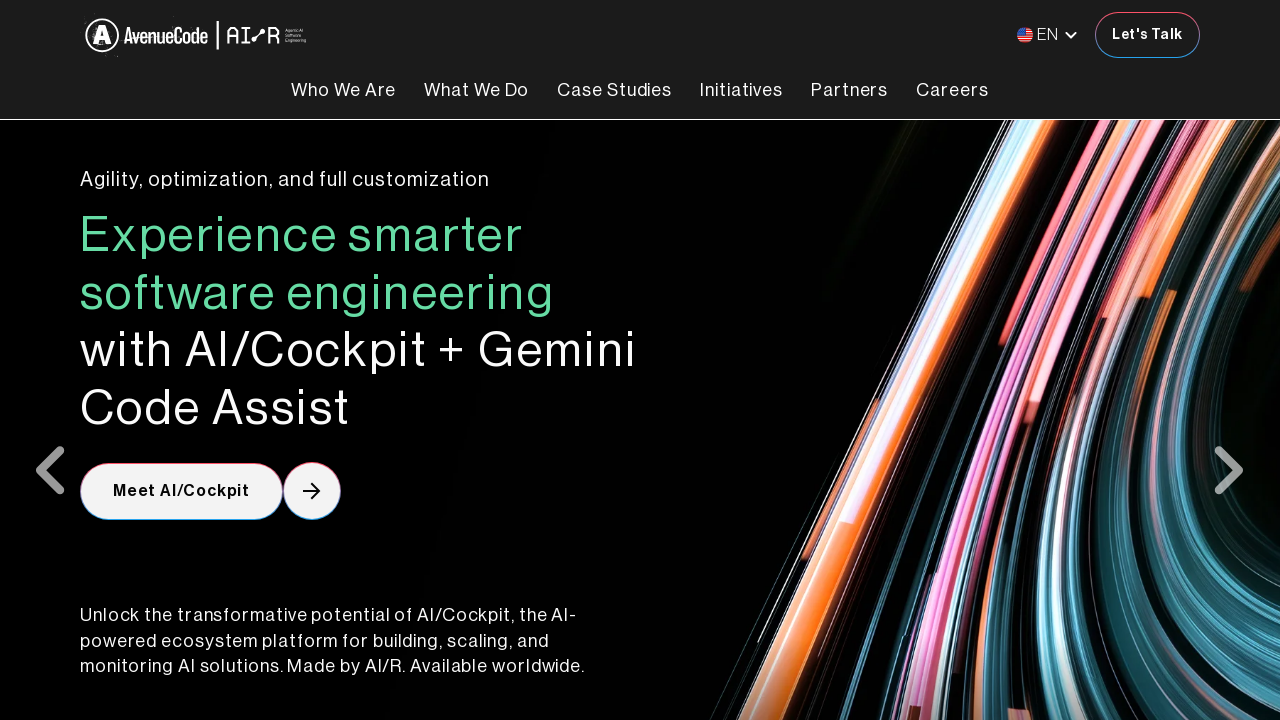

Waited for page to load - DOM content loaded
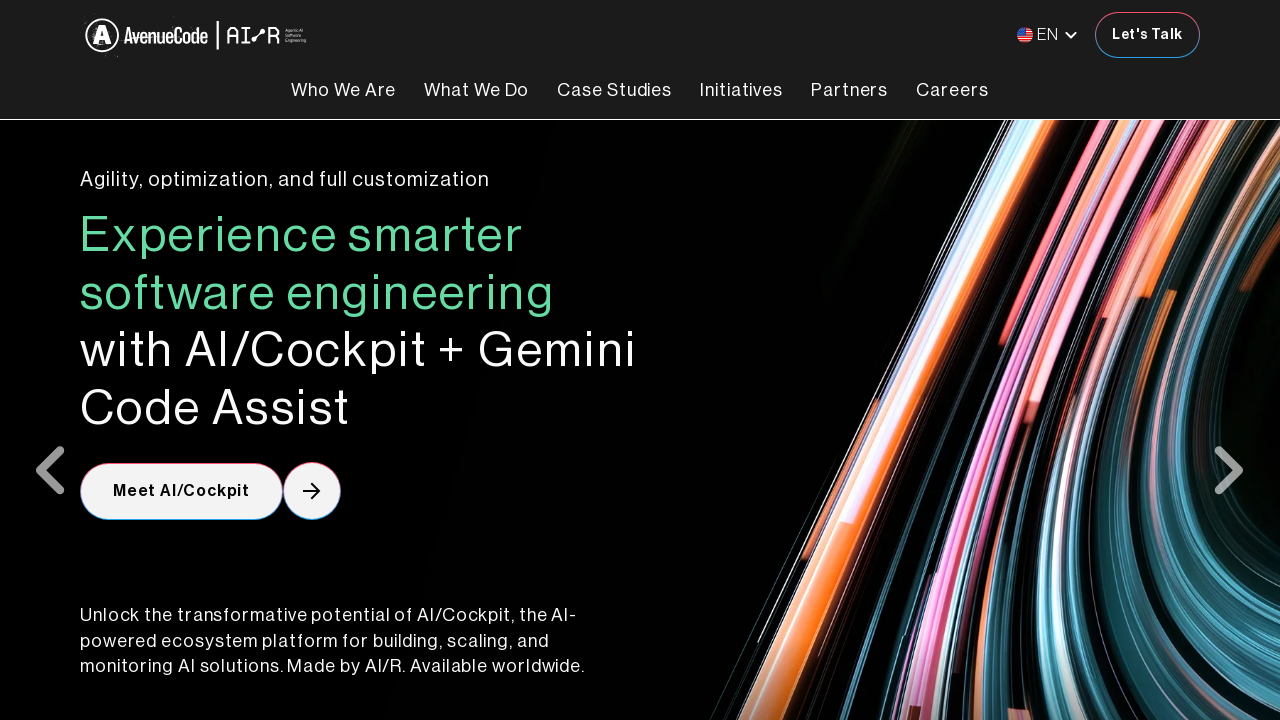

Retrieved page title: 'Avenue Code | Home'
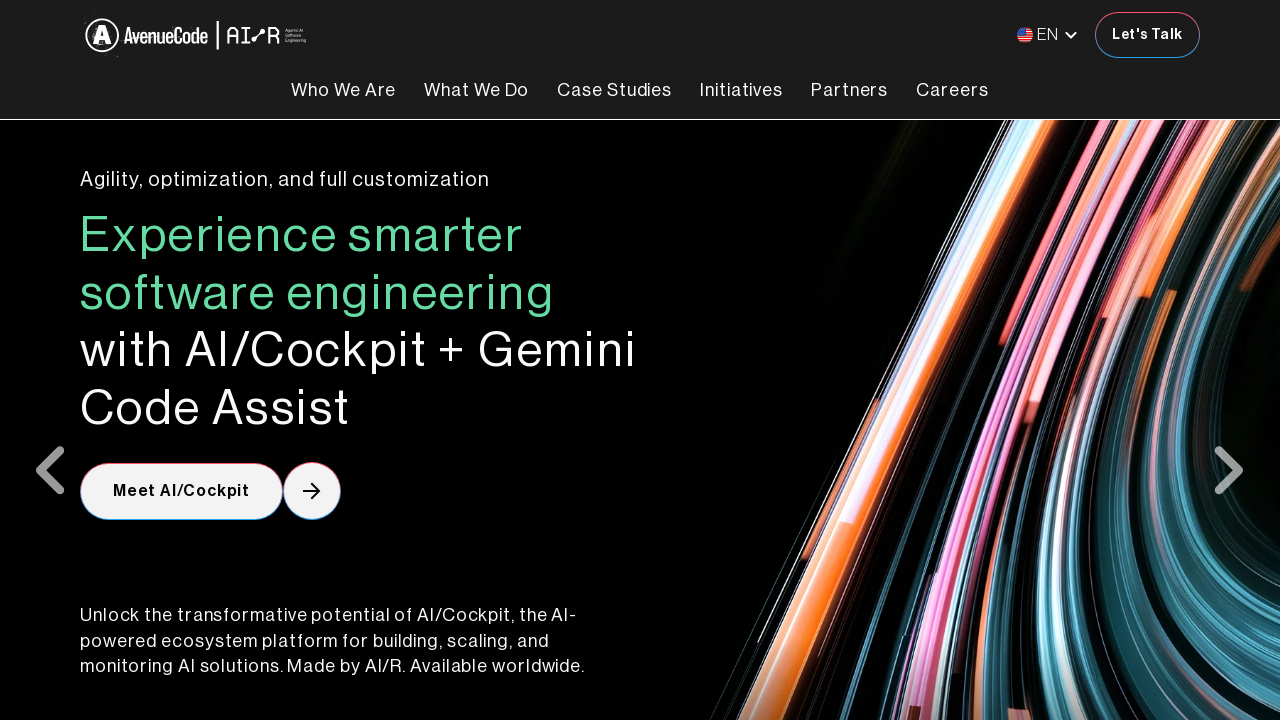

Verified page title contains 'Avenue Code'
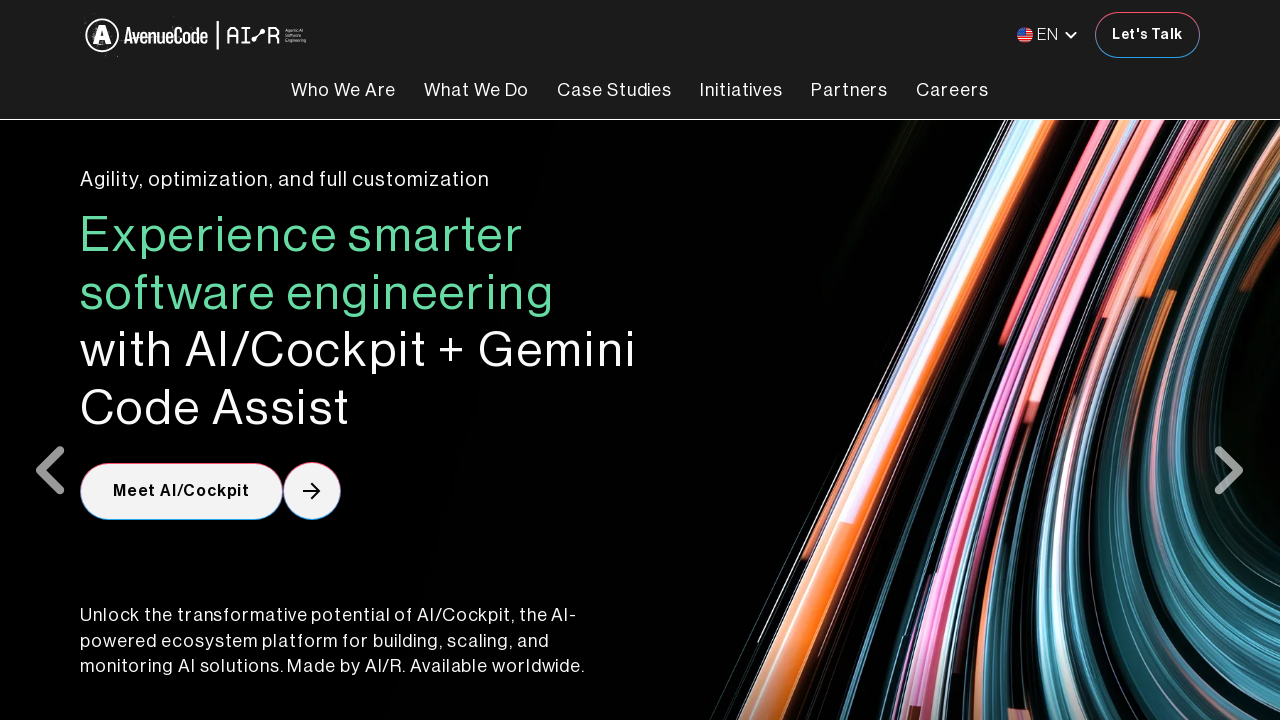

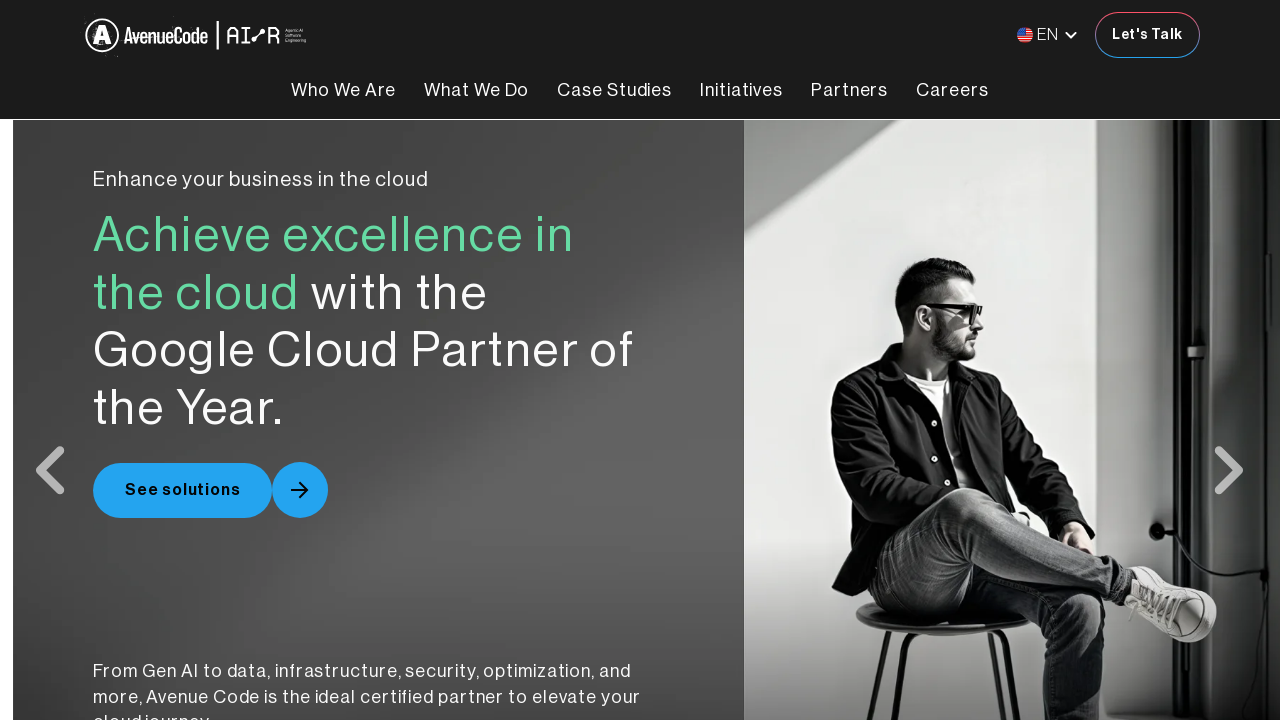